Tests form filling functionality by entering personal information (name, address, email, phone, city, country, job position, company) into a data types form and submitting it, then verifying the validation status of each field.

Starting URL: https://bonigarcia.dev/selenium-webdriver-java/data-types.html

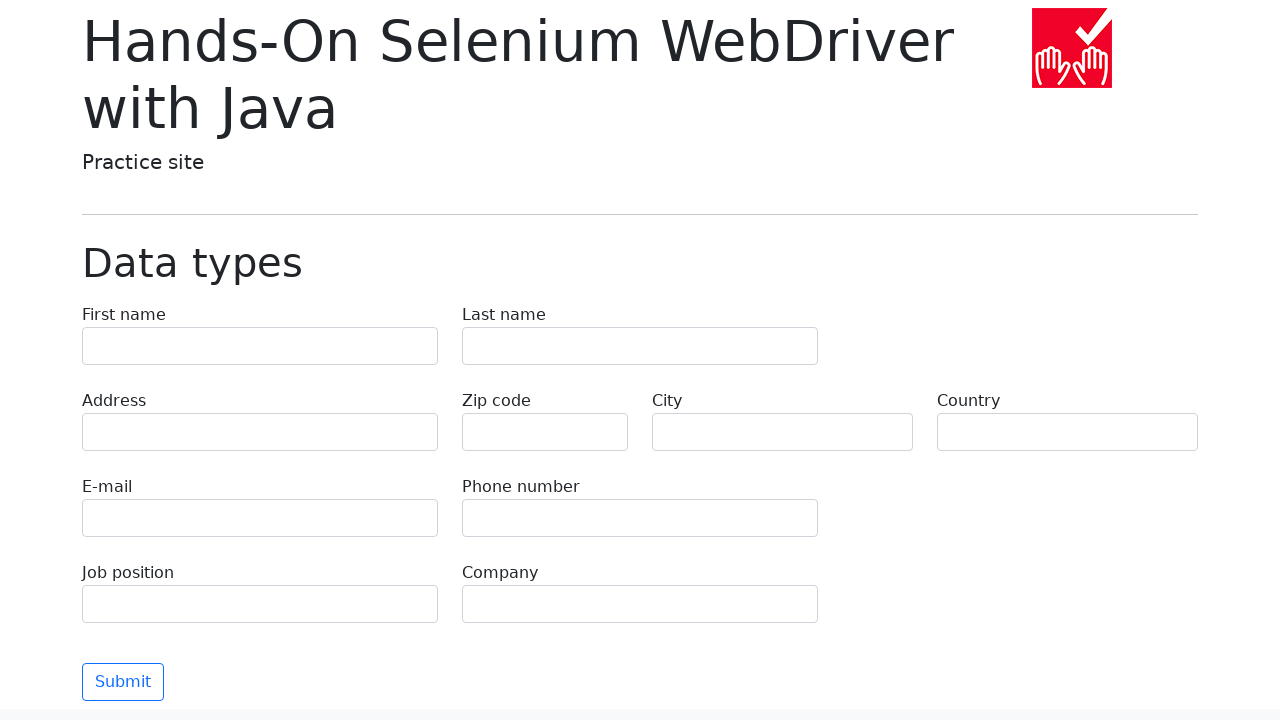

Form loaded - first name input field is present
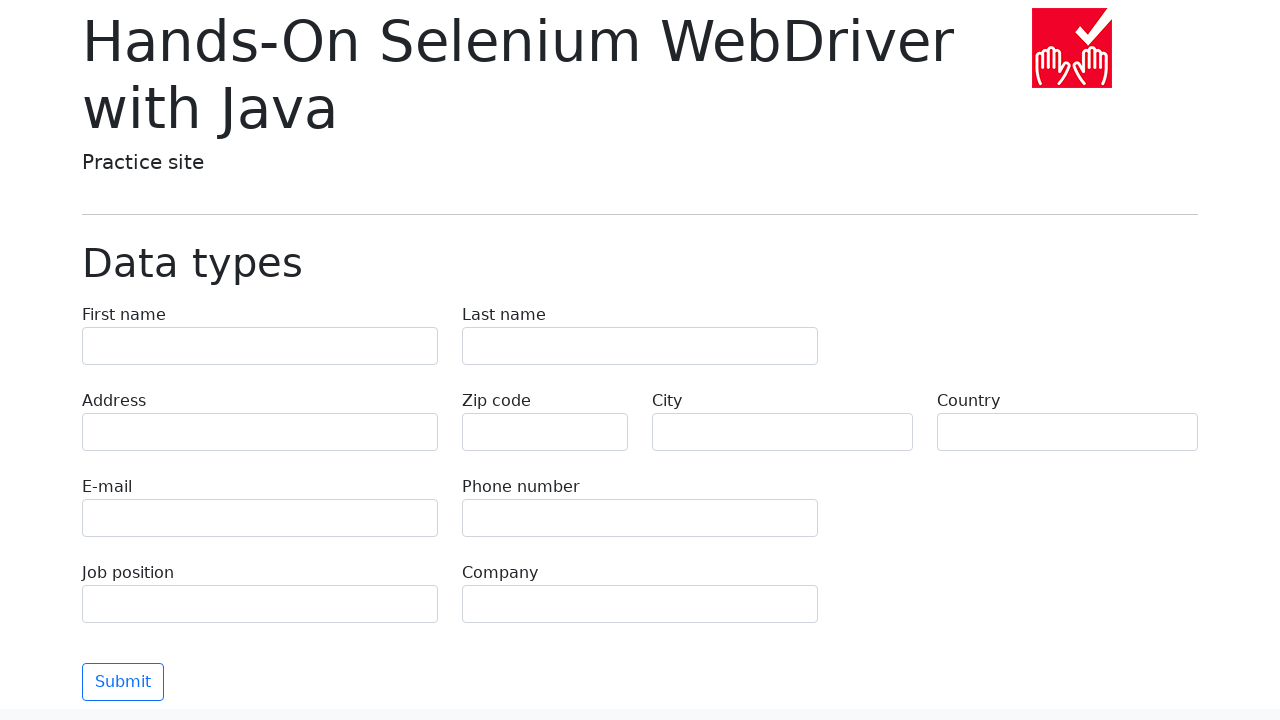

Filled first name field with 'Иван' on input[name='first-name']
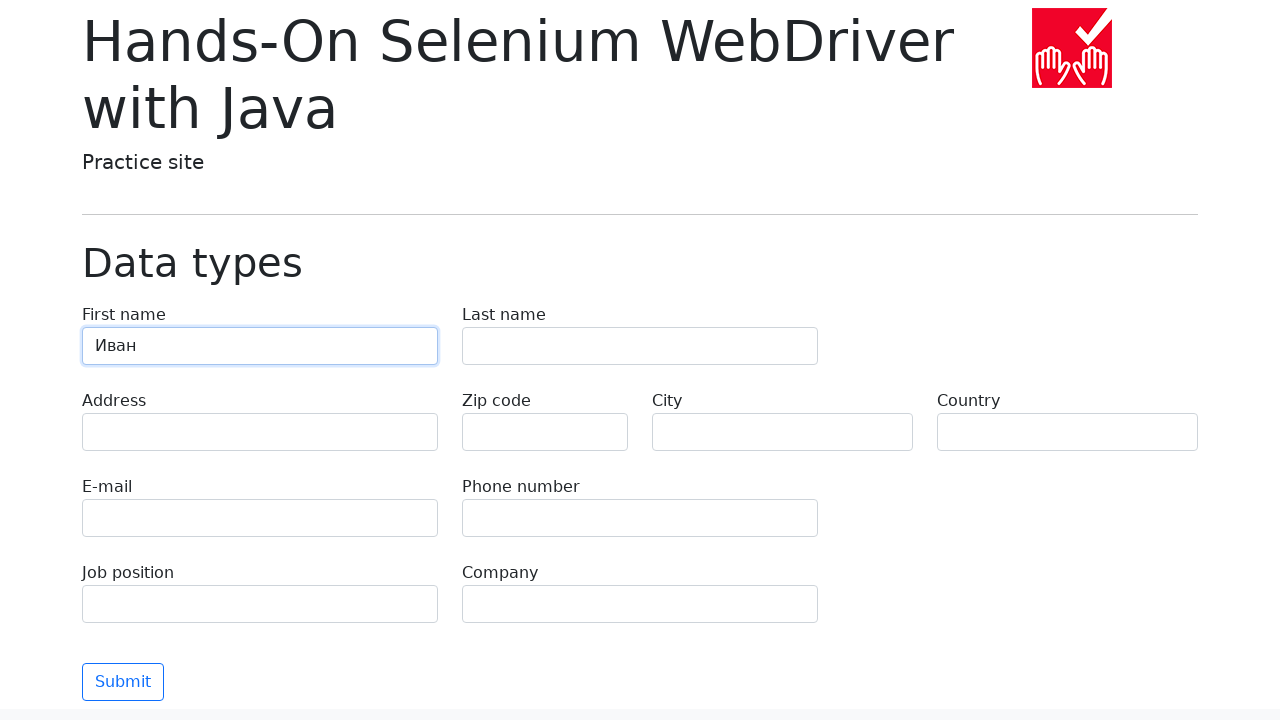

Filled last name field with 'Петров' on input[name='last-name']
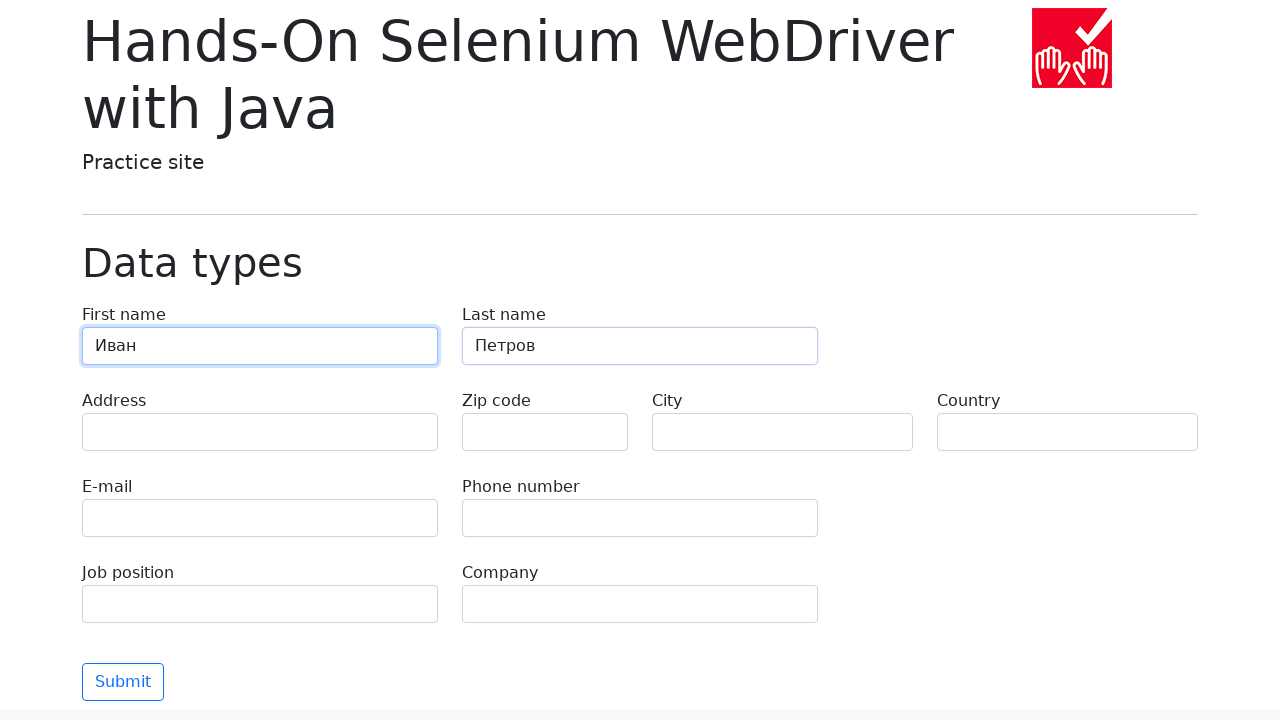

Filled address field with 'Ленина, 55-3' on input[name='address']
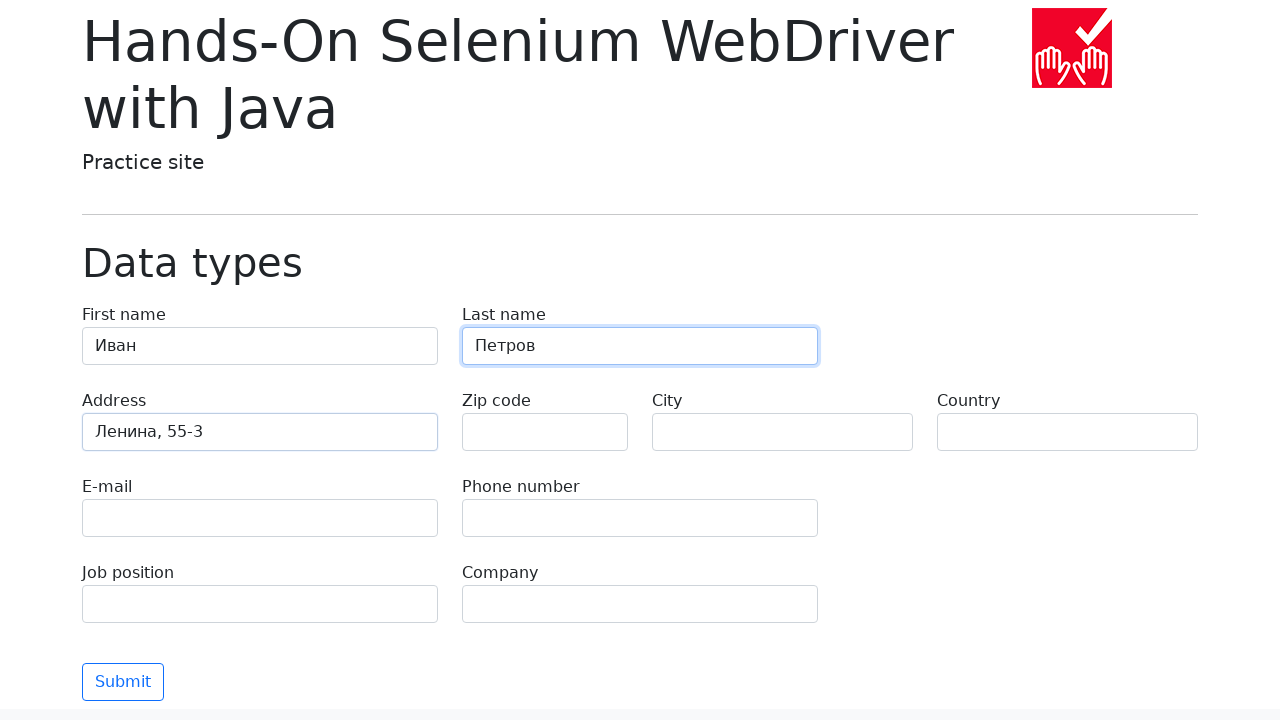

Filled email field with 'test@skypro.com' on input[name='e-mail']
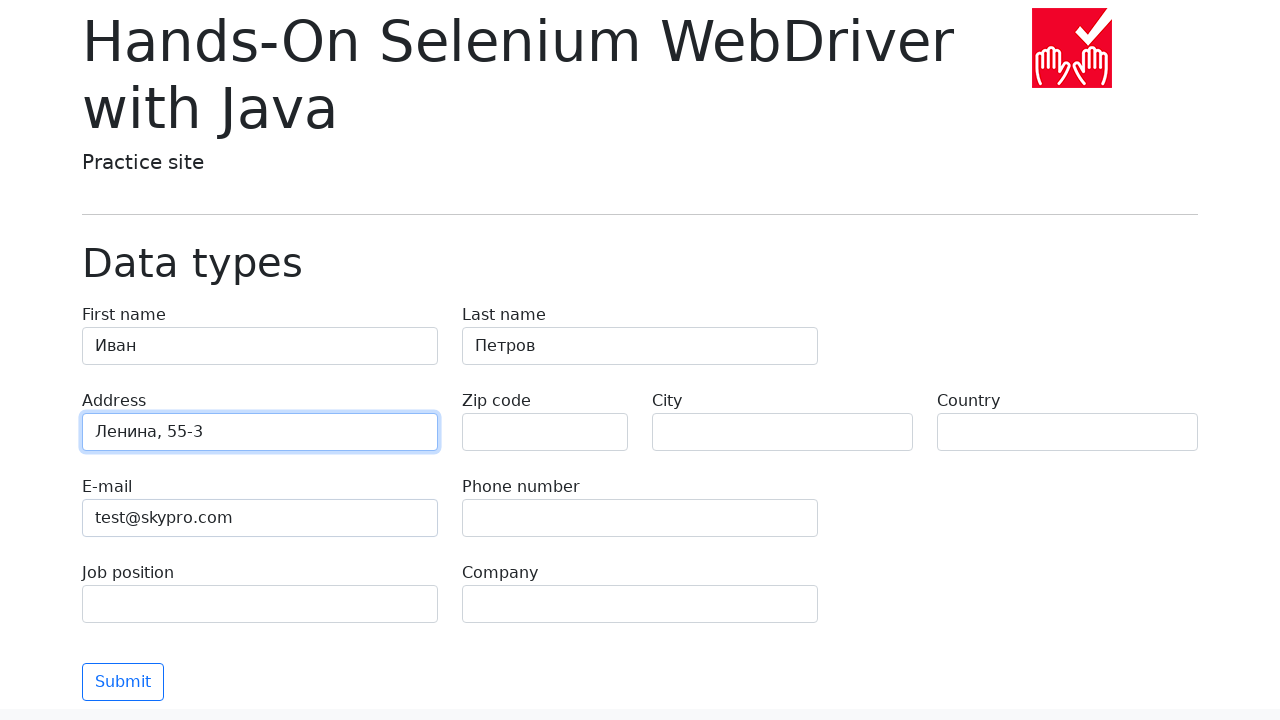

Filled phone field with '+7985899998787' on input[name='phone']
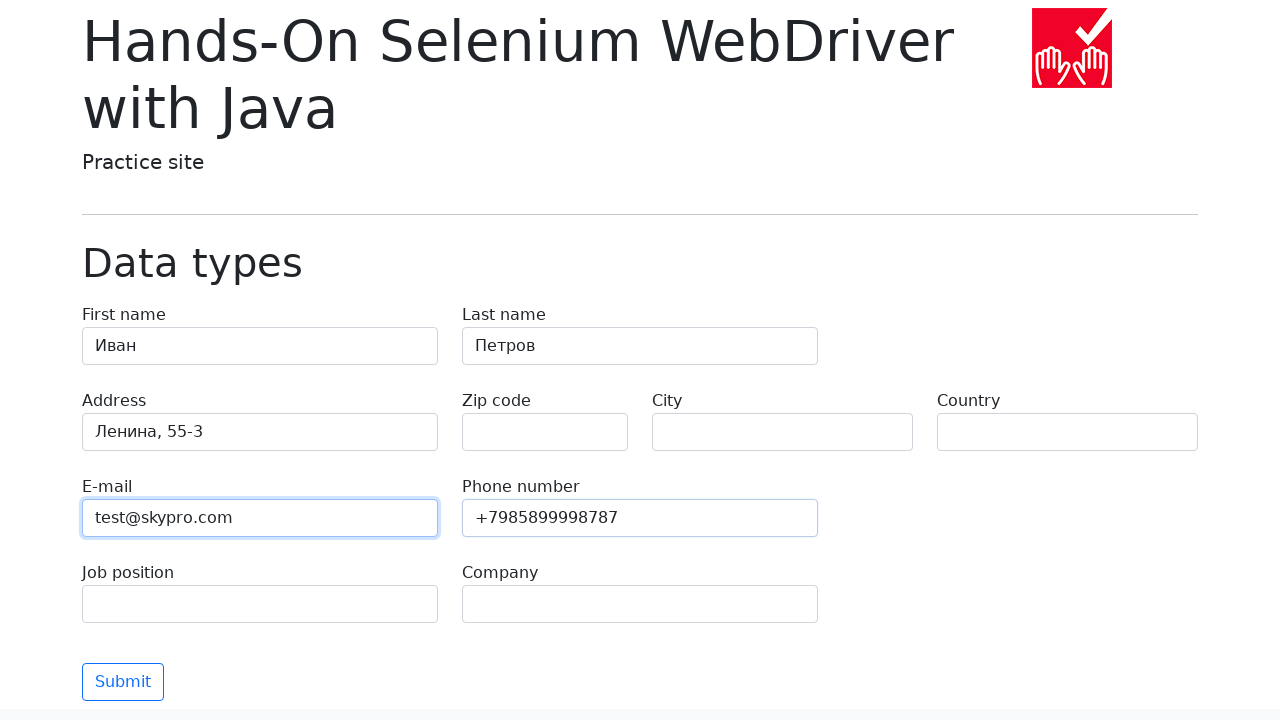

Filled city field with 'Москва' on input[name='city']
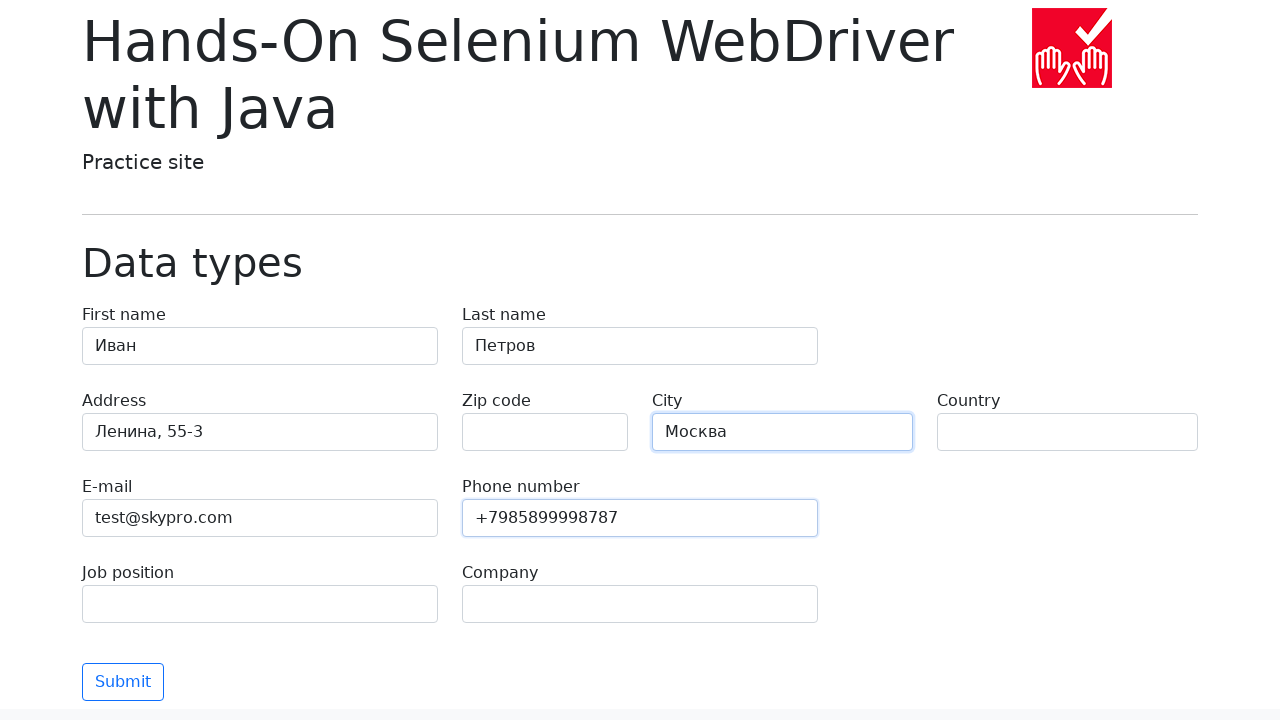

Filled country field with 'Россия' on input[name='country']
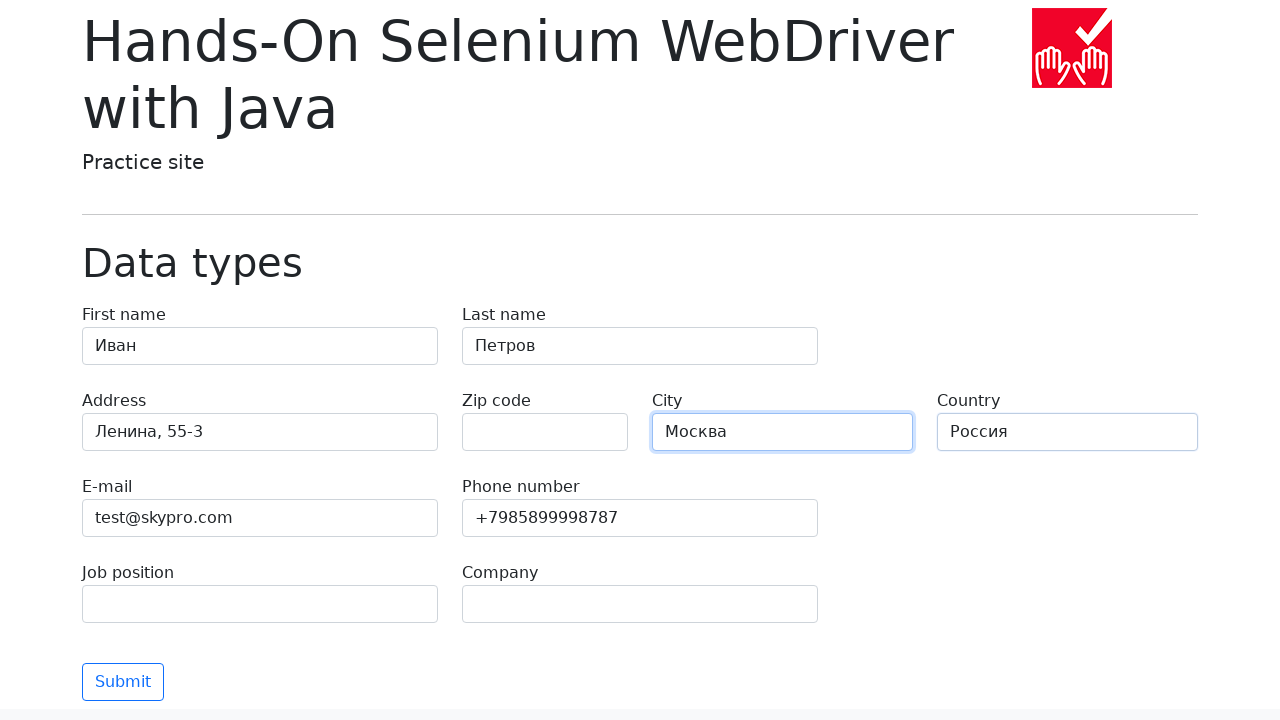

Filled job position field with 'QA' on input[name='job-position']
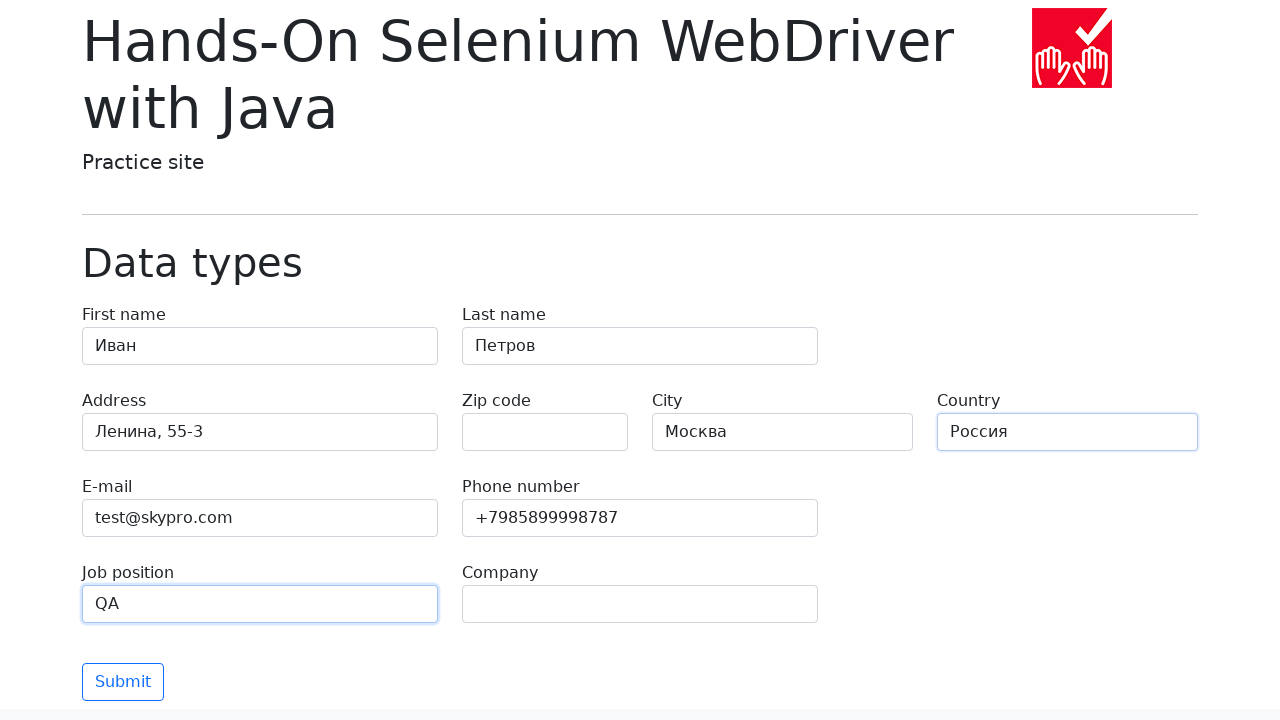

Filled company field with 'SkyPro' on input[name='company']
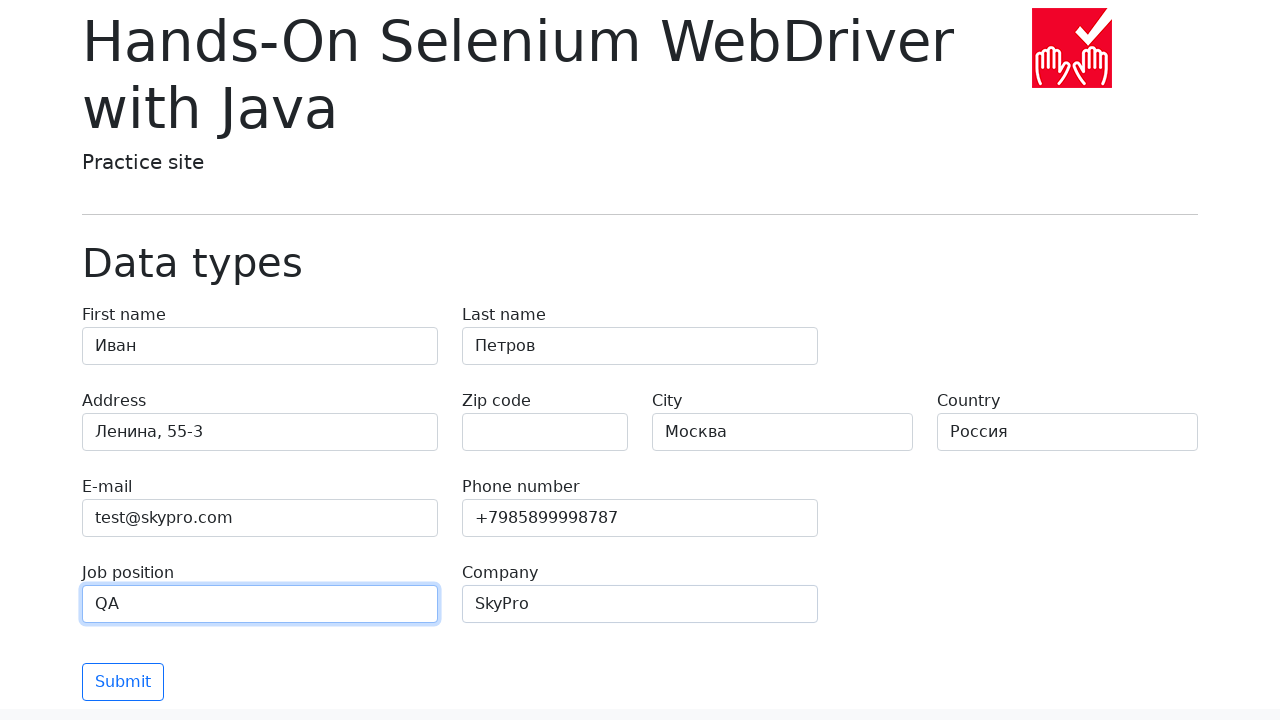

Clicked submit button to submit the form at (123, 682) on button[type='submit']
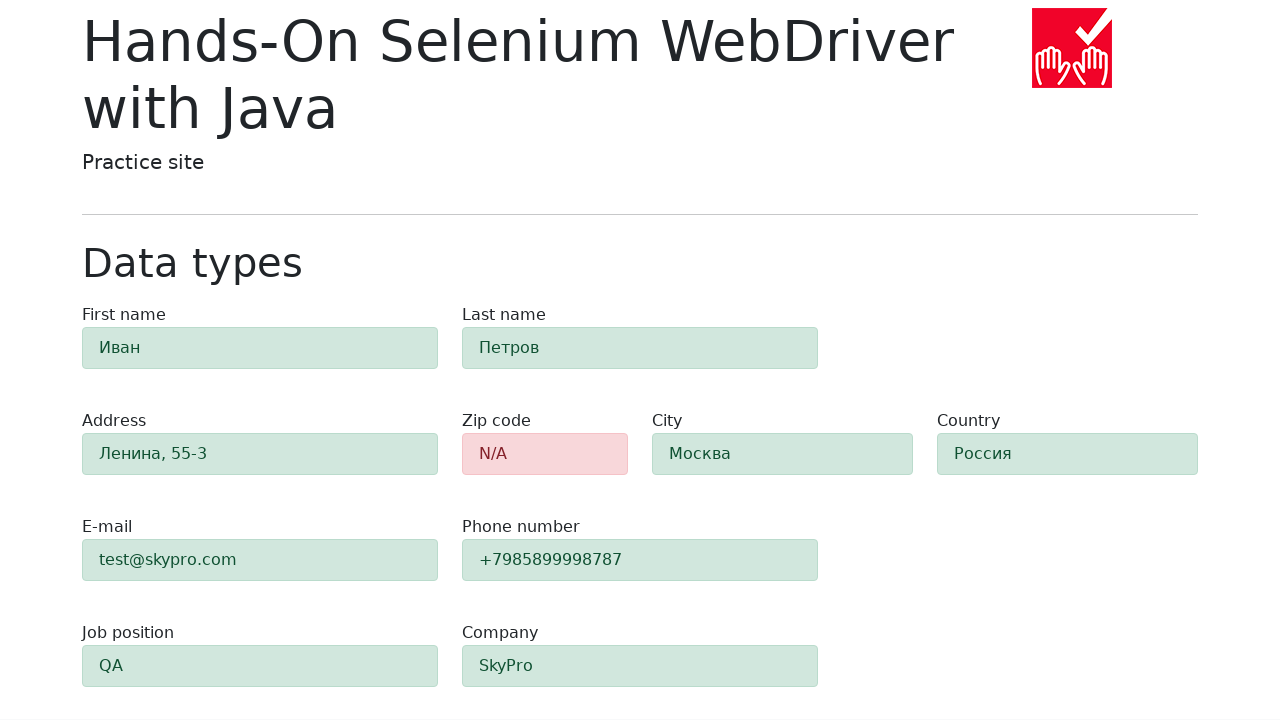

First name validation feedback appeared
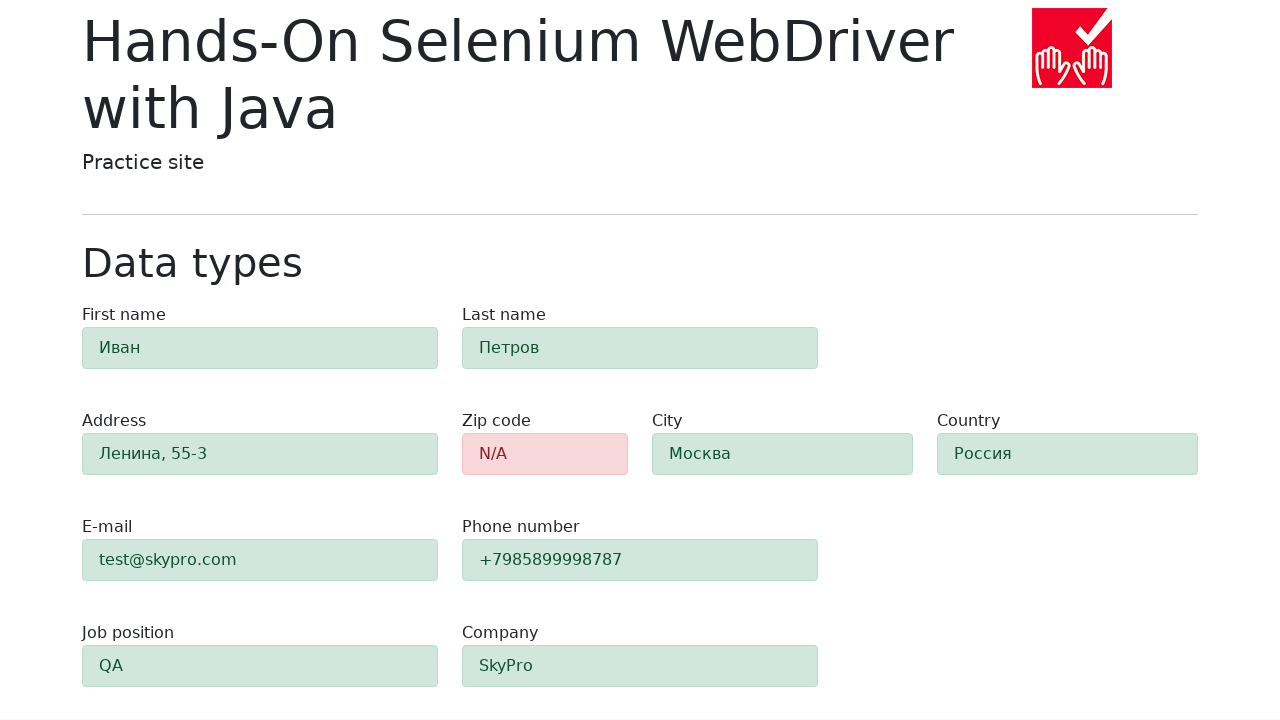

Last name validation feedback appeared
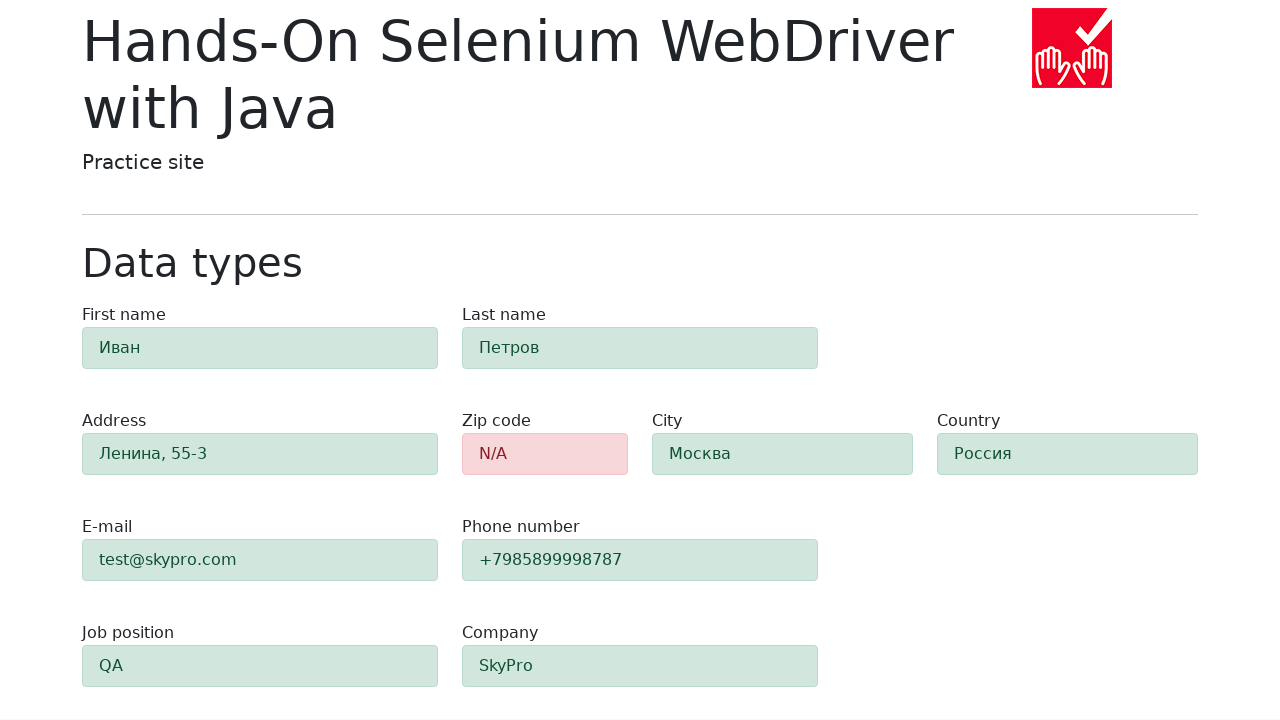

Address validation feedback appeared
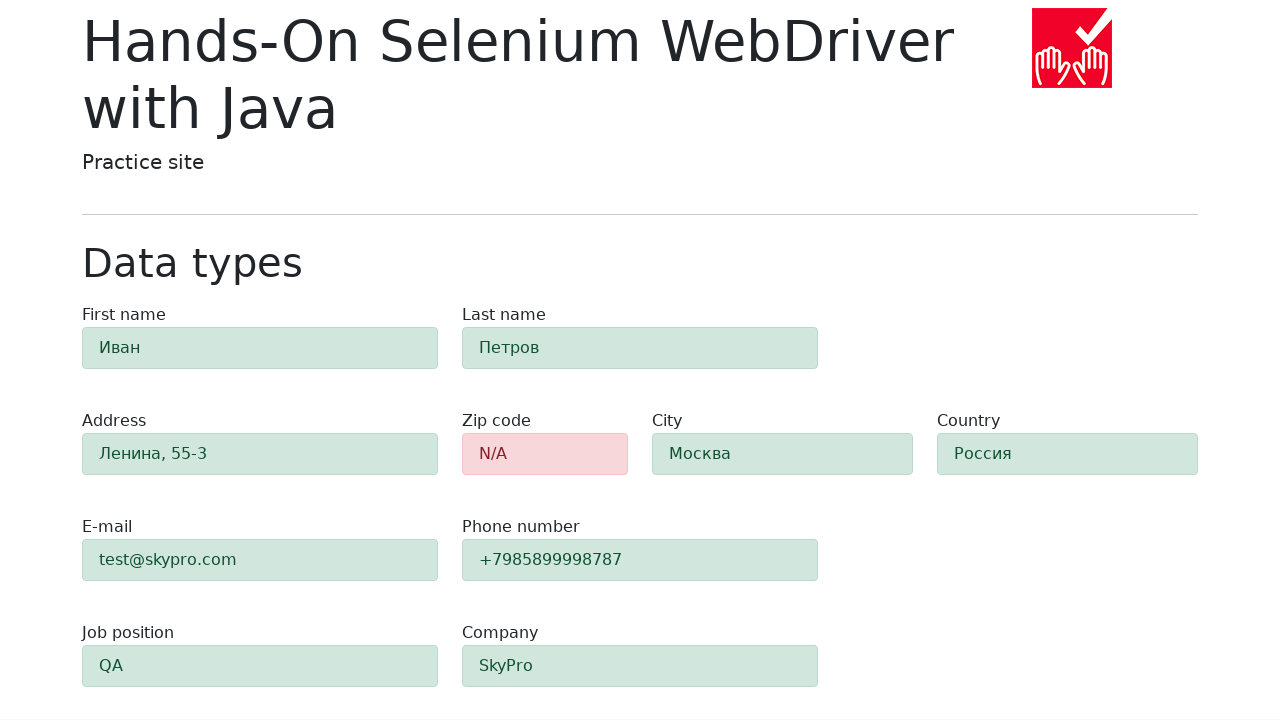

Email validation feedback appeared
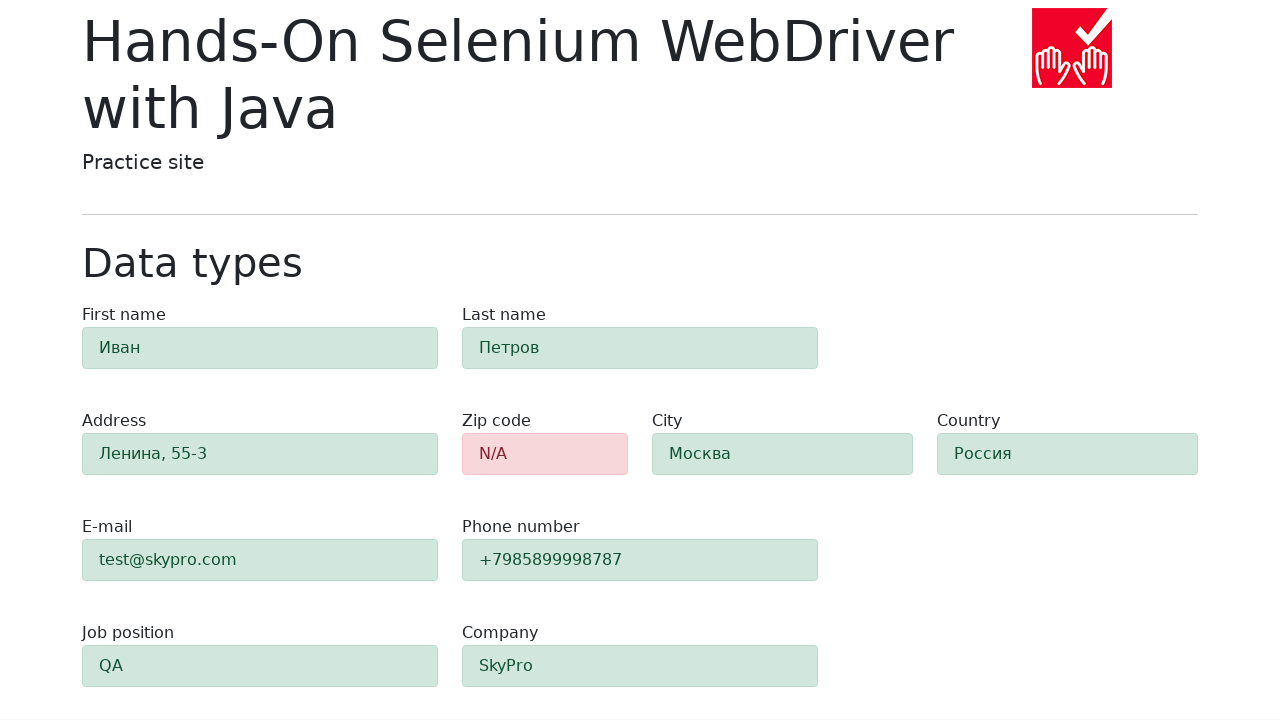

Phone validation feedback appeared
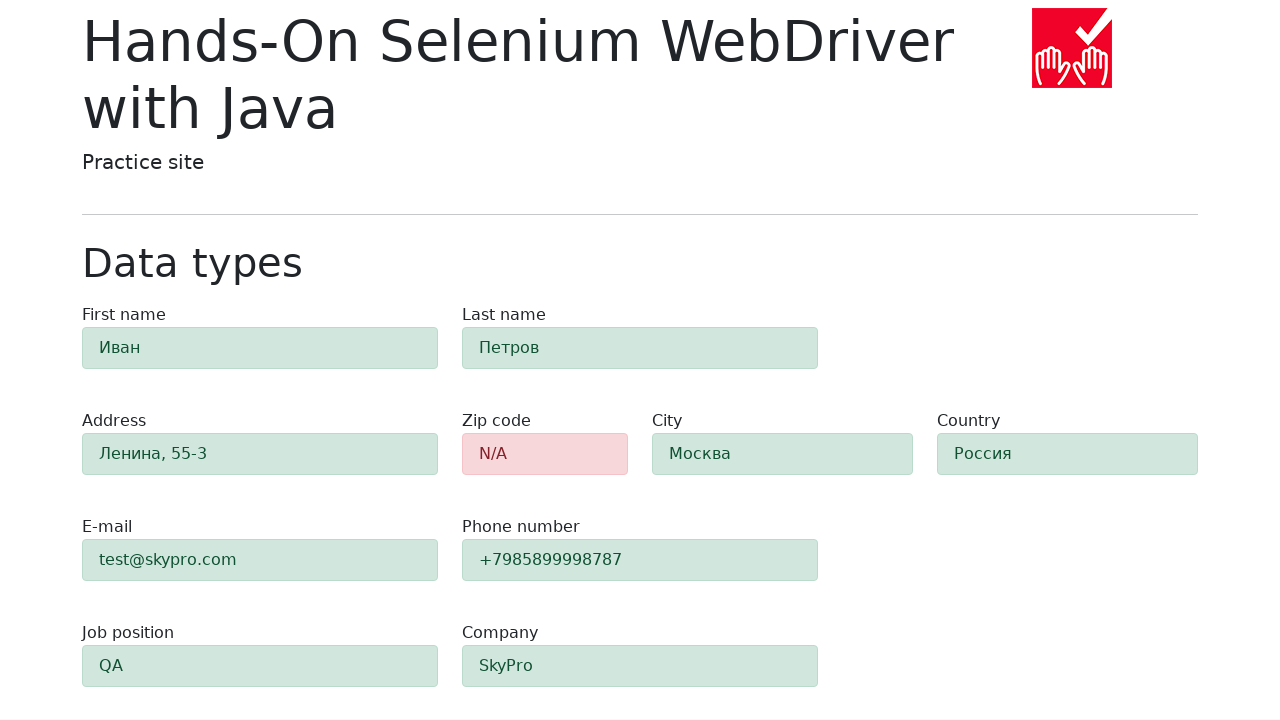

City validation feedback appeared
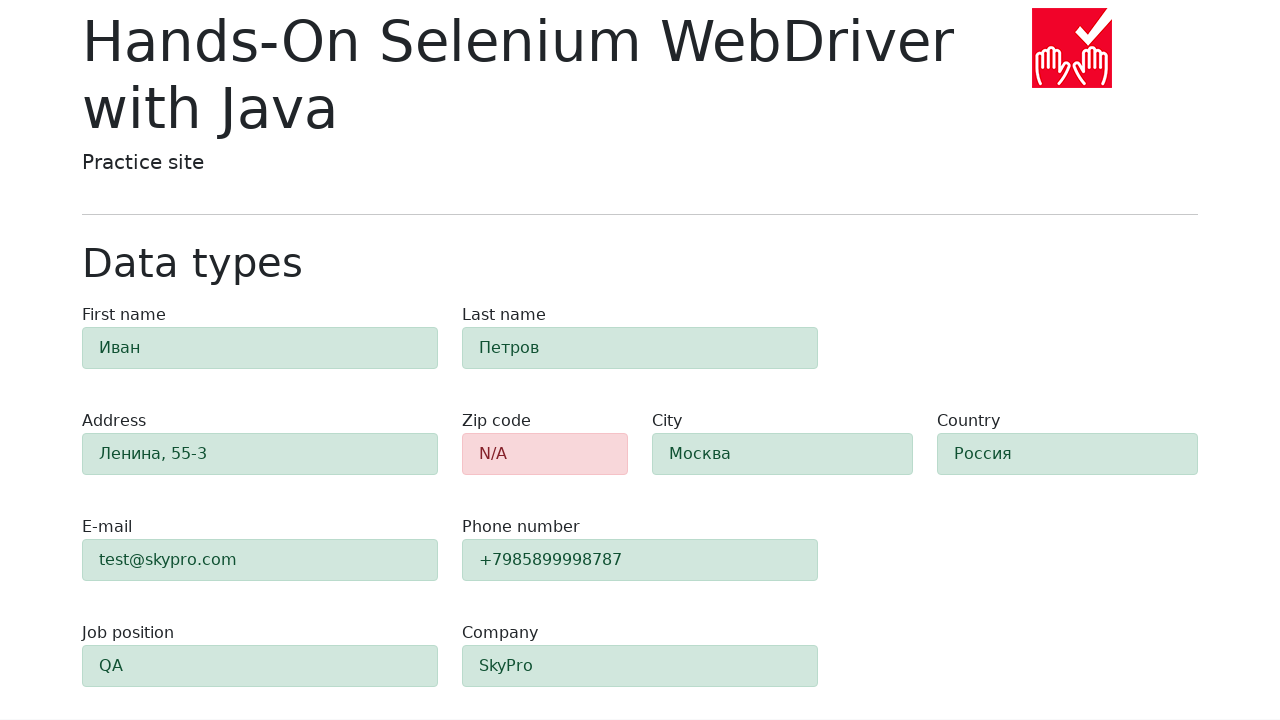

Country validation feedback appeared
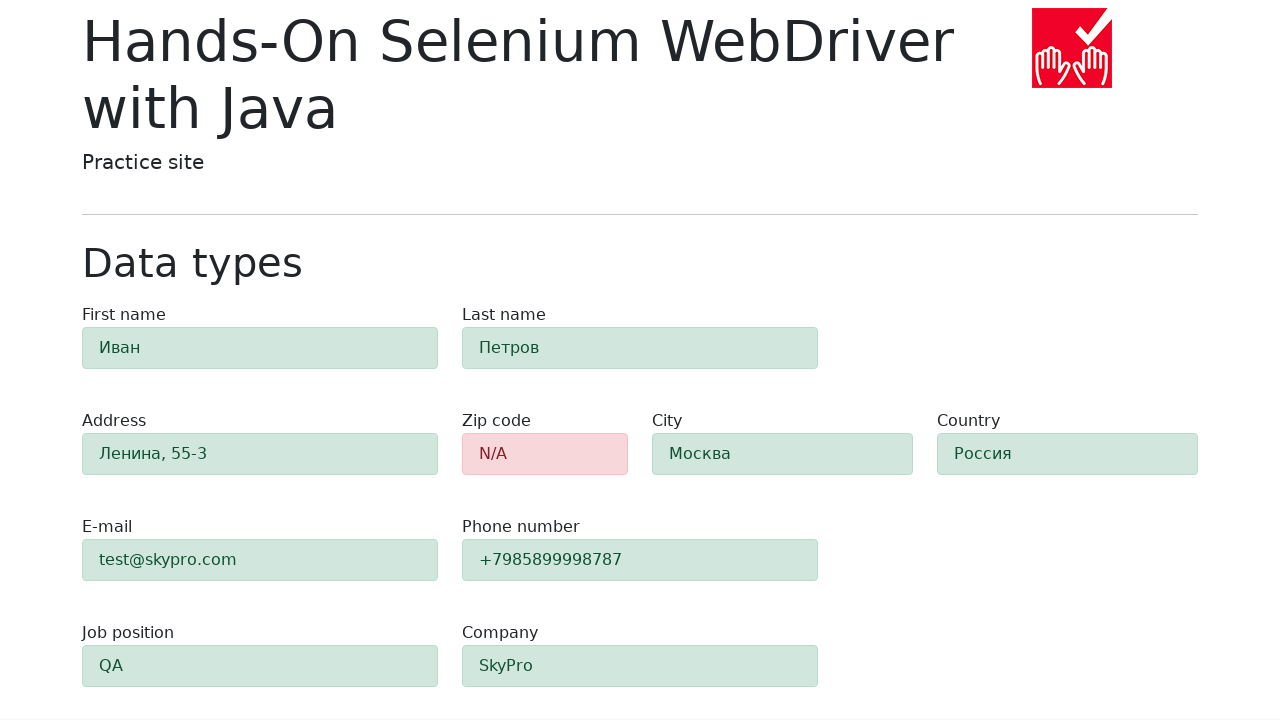

Zip code validation feedback appeared
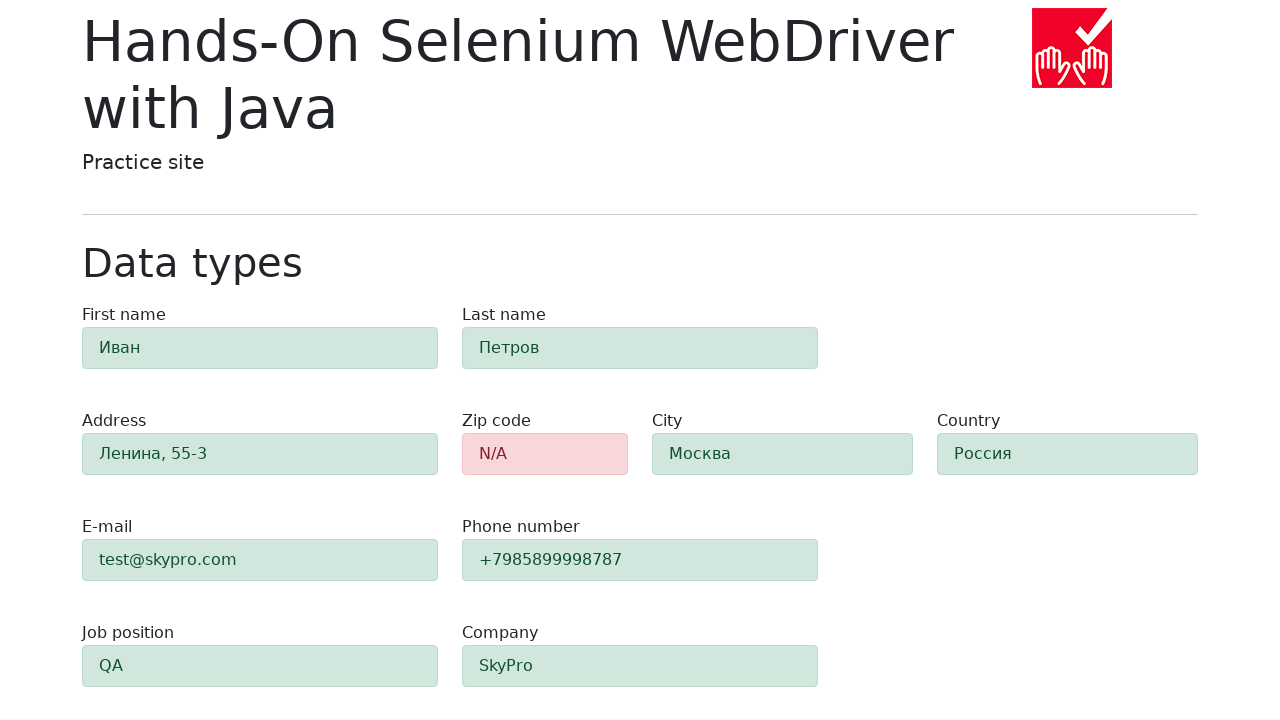

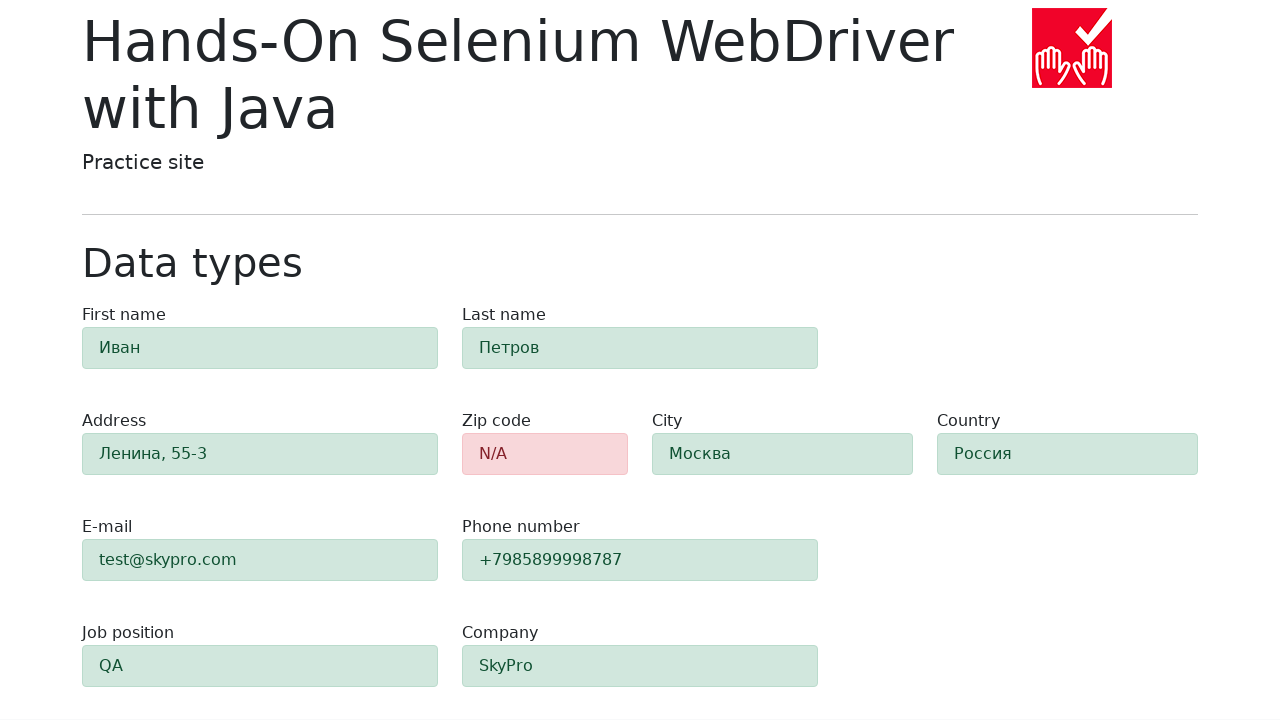